Tests keyboard key press functionality by sending the Space key to an input element and verifying the result text, then sends the Left arrow key using Action Builder and verifies that result as well.

Starting URL: http://the-internet.herokuapp.com/key_presses

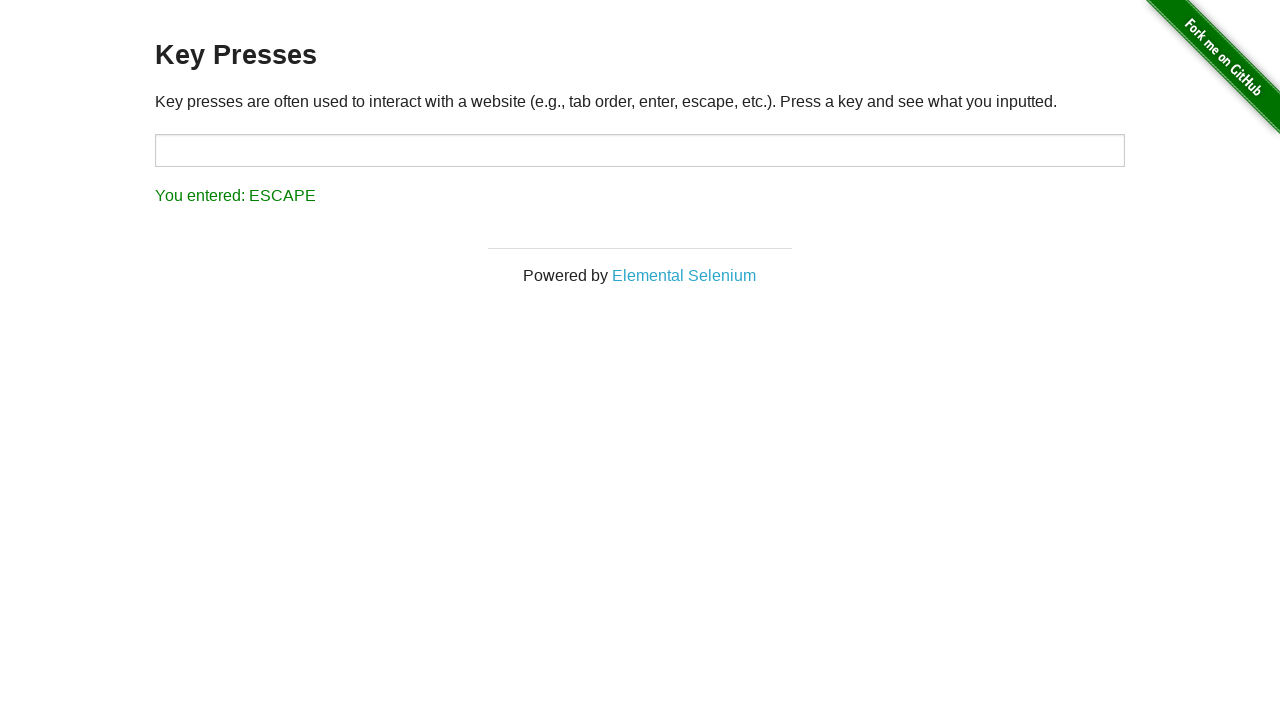

Pressed Space key on target element on #target
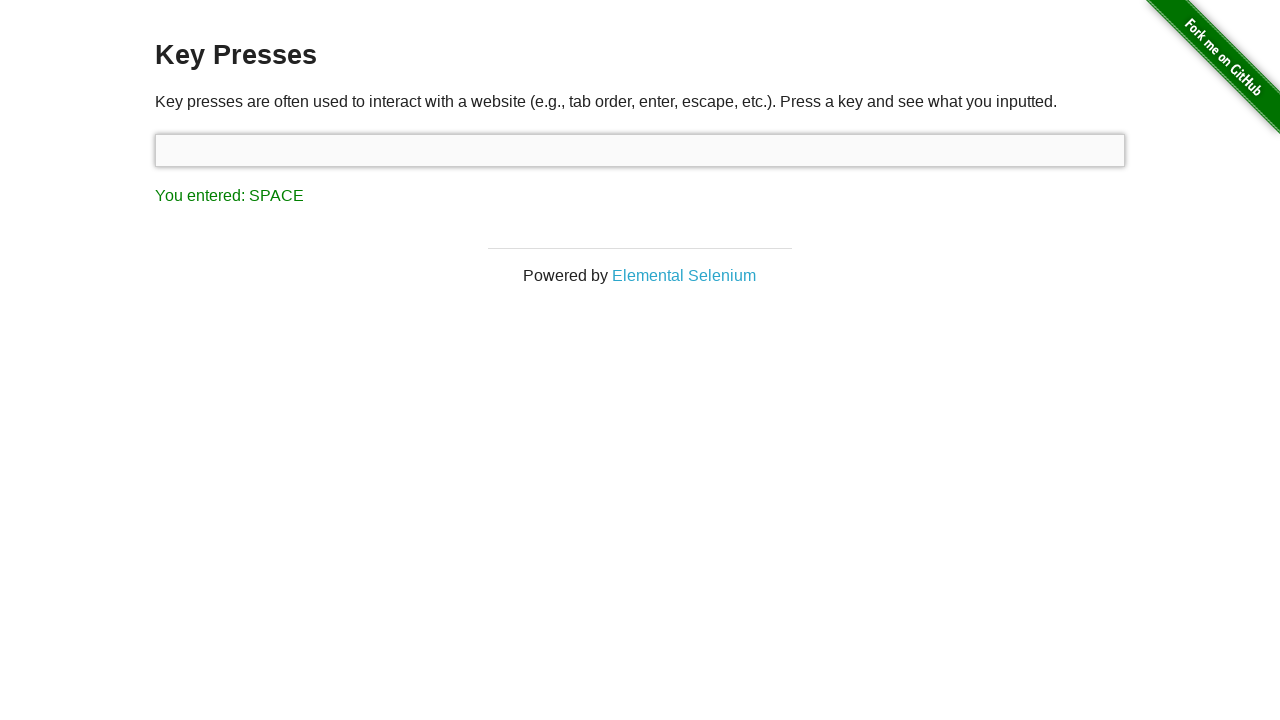

Result element loaded after Space key press
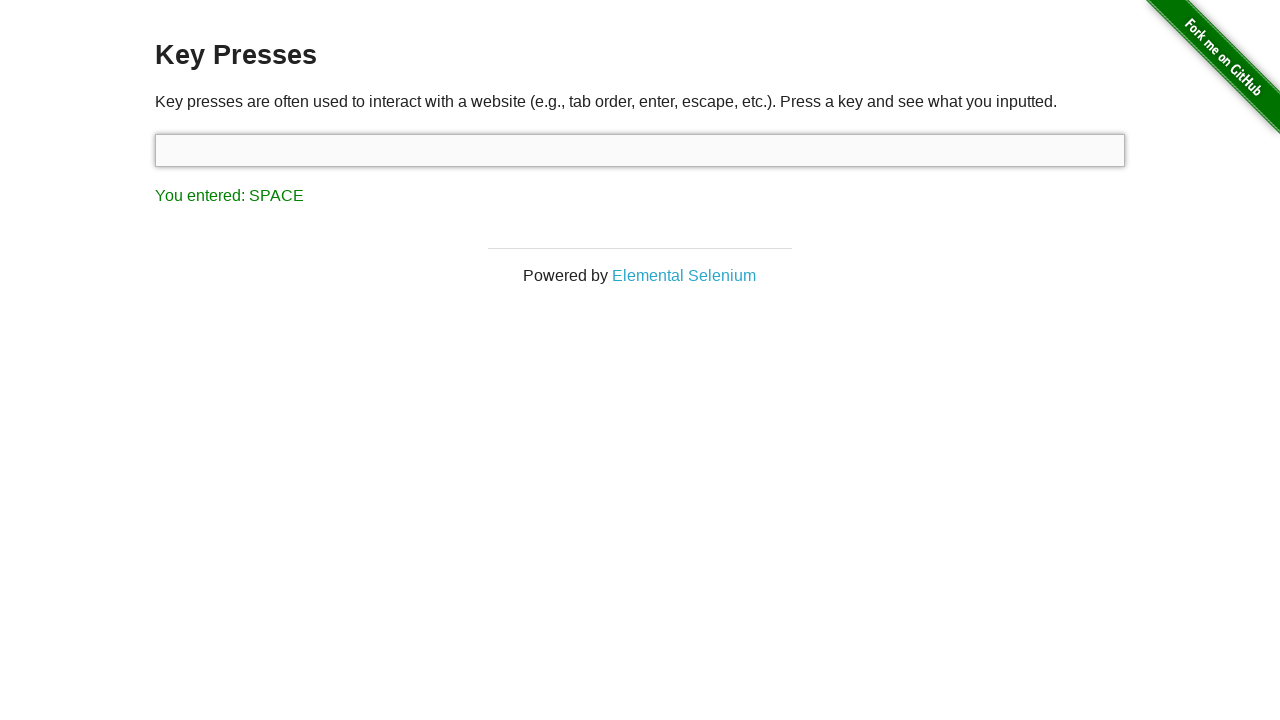

Verified result text shows SPACE was pressed
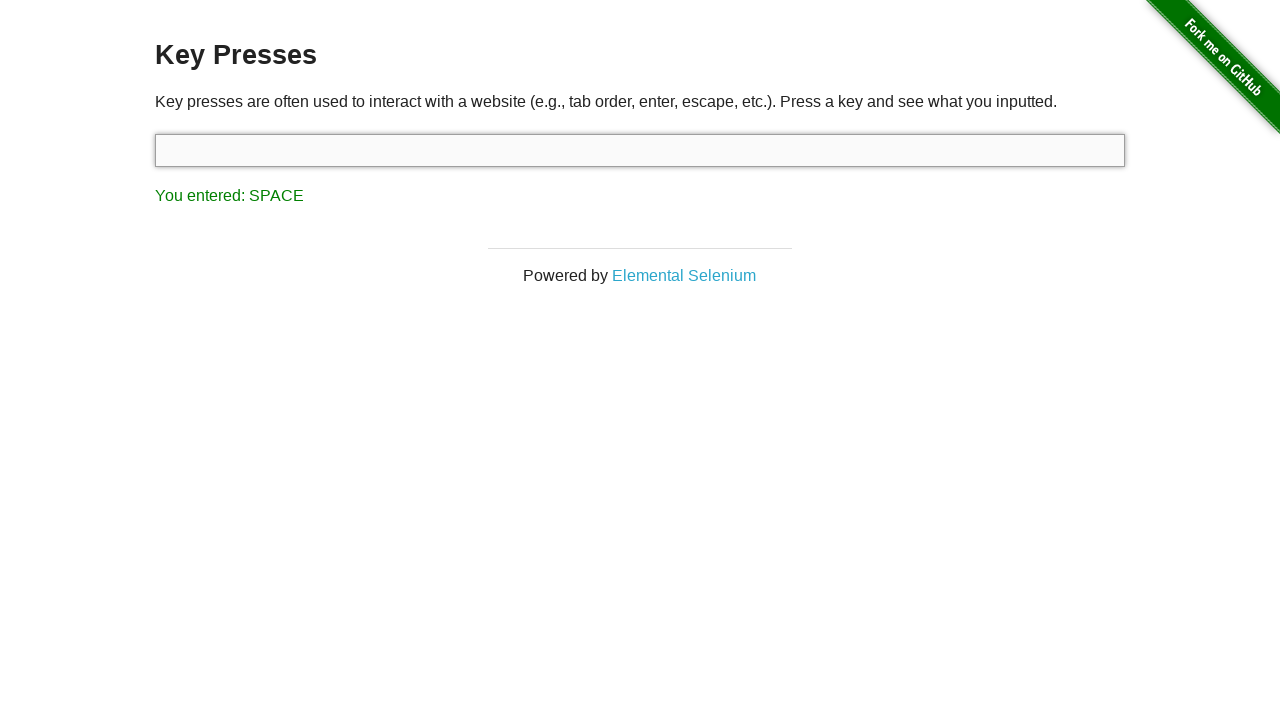

Pressed Left arrow key using keyboard
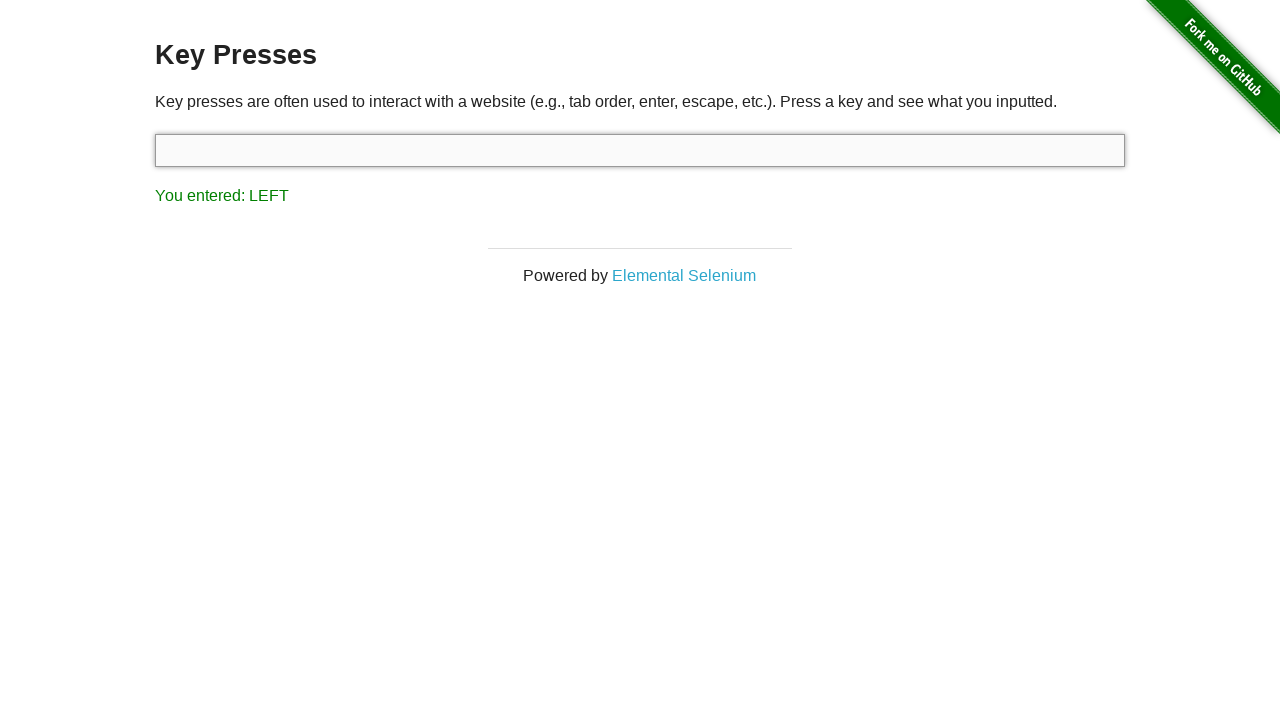

Verified result text shows LEFT was pressed
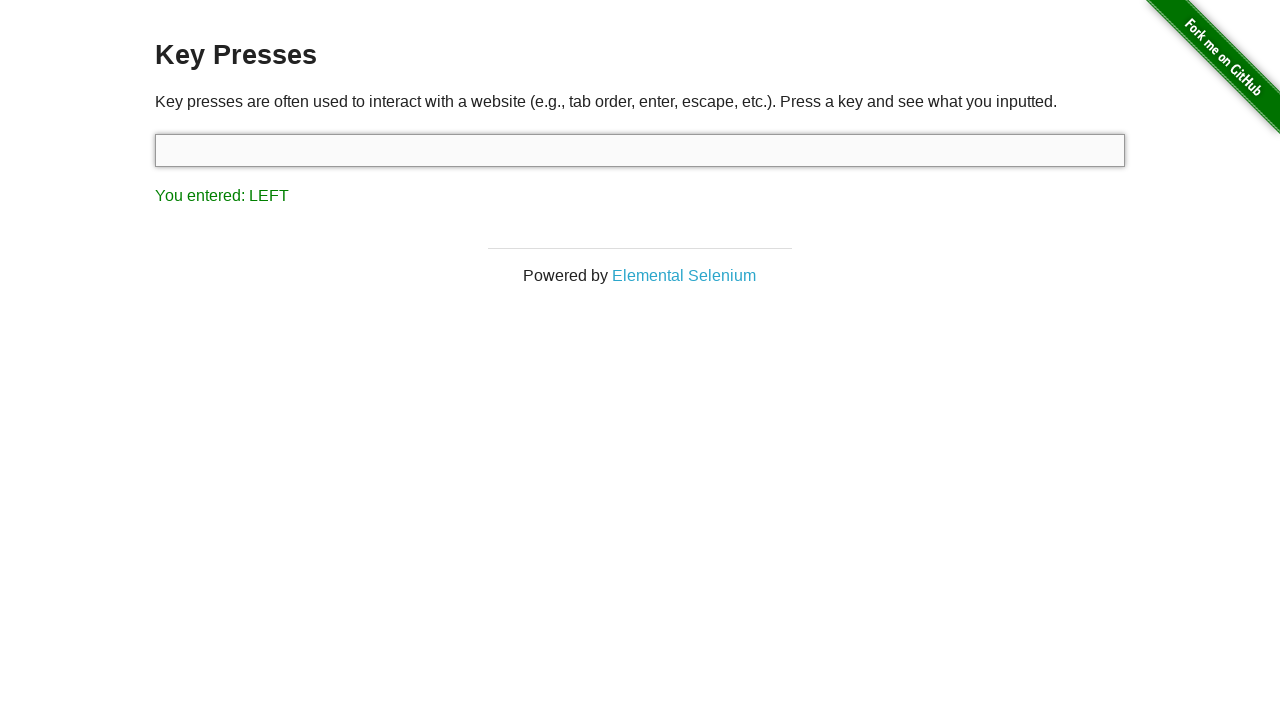

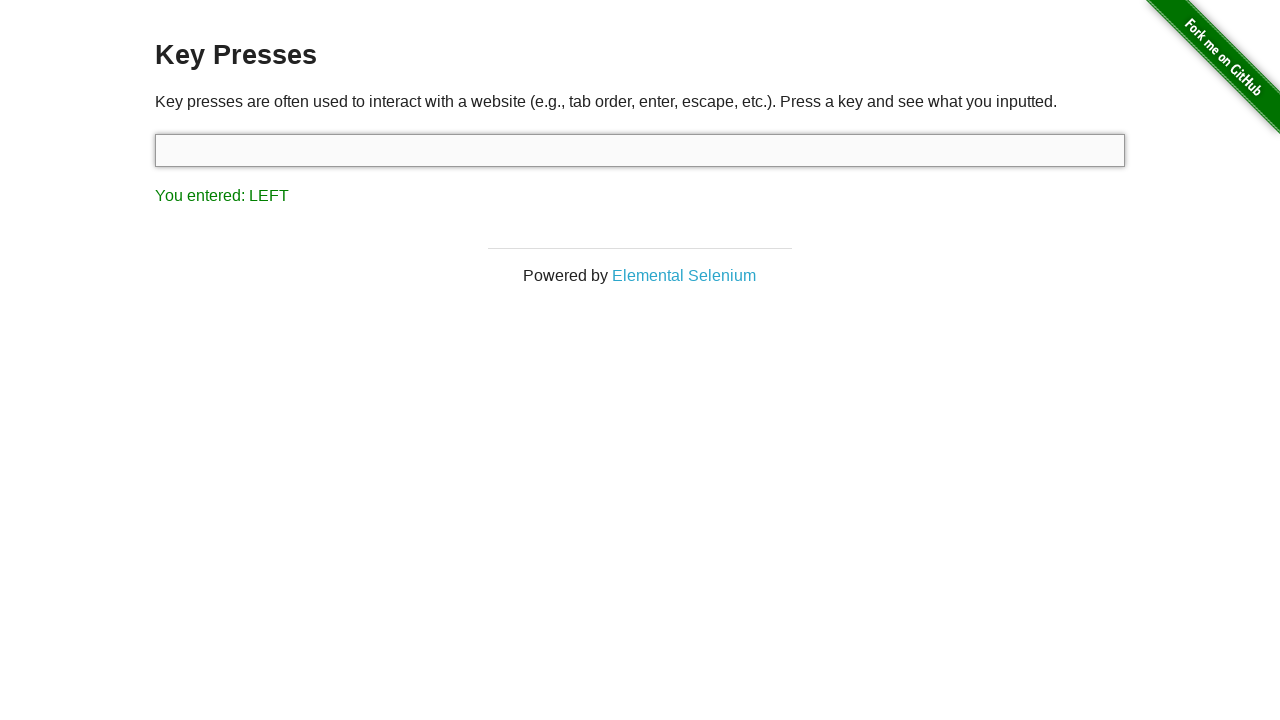